Tests XPath selector functionality by filling and clearing an email input field using different XPath expressions

Starting URL: https://login.ubuntu.com/

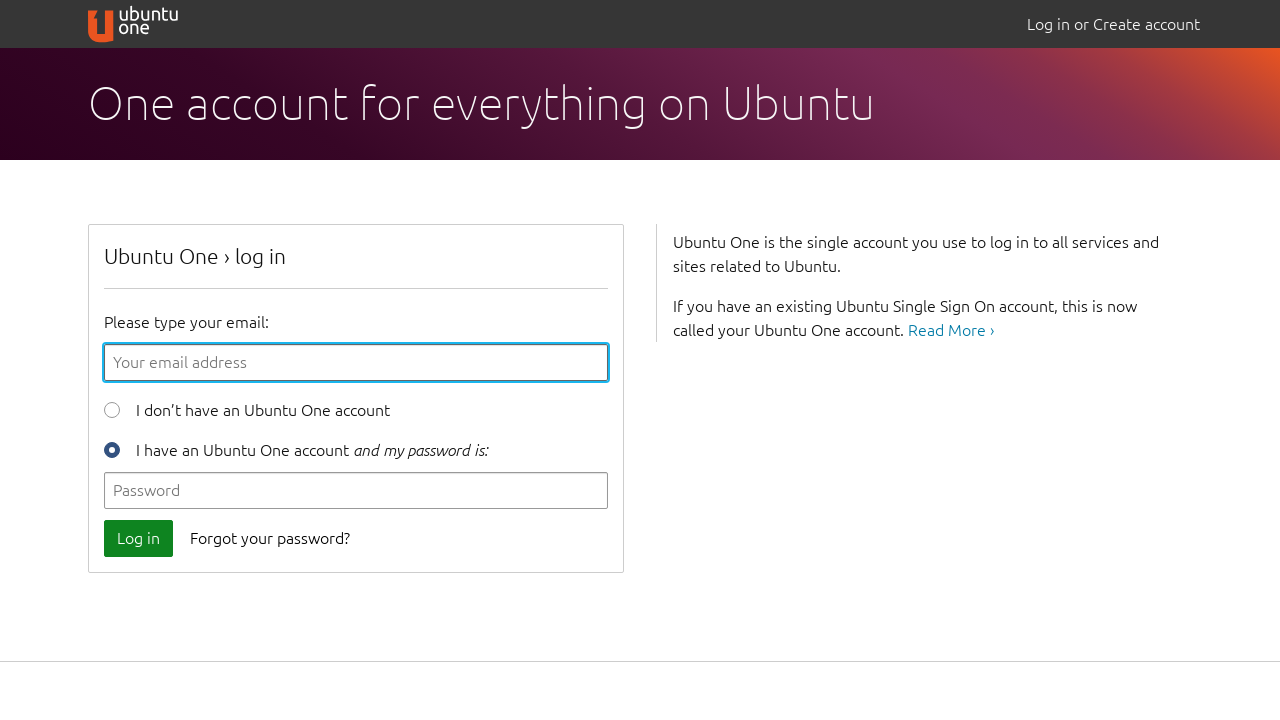

Filled email field with 'test@gmail.com' using form and id XPath on //form[@id='login-form']//input[@id='id_email']
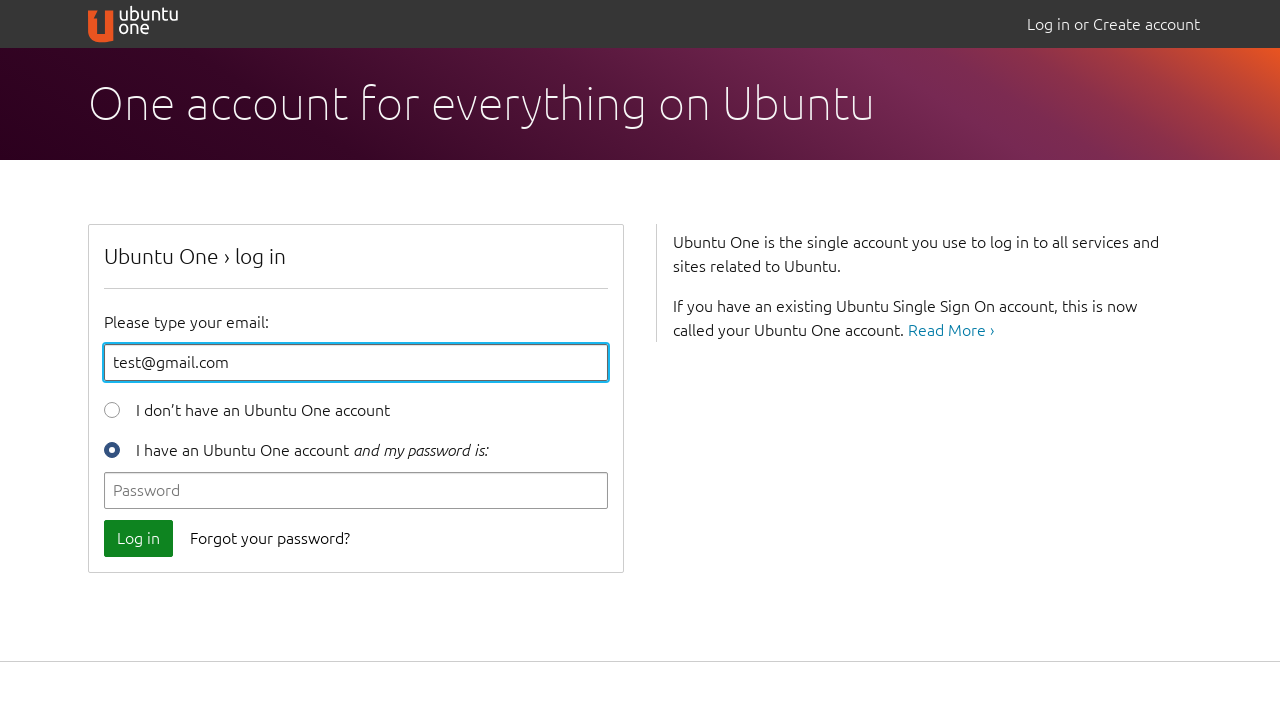

Waited 3 seconds for page to settle
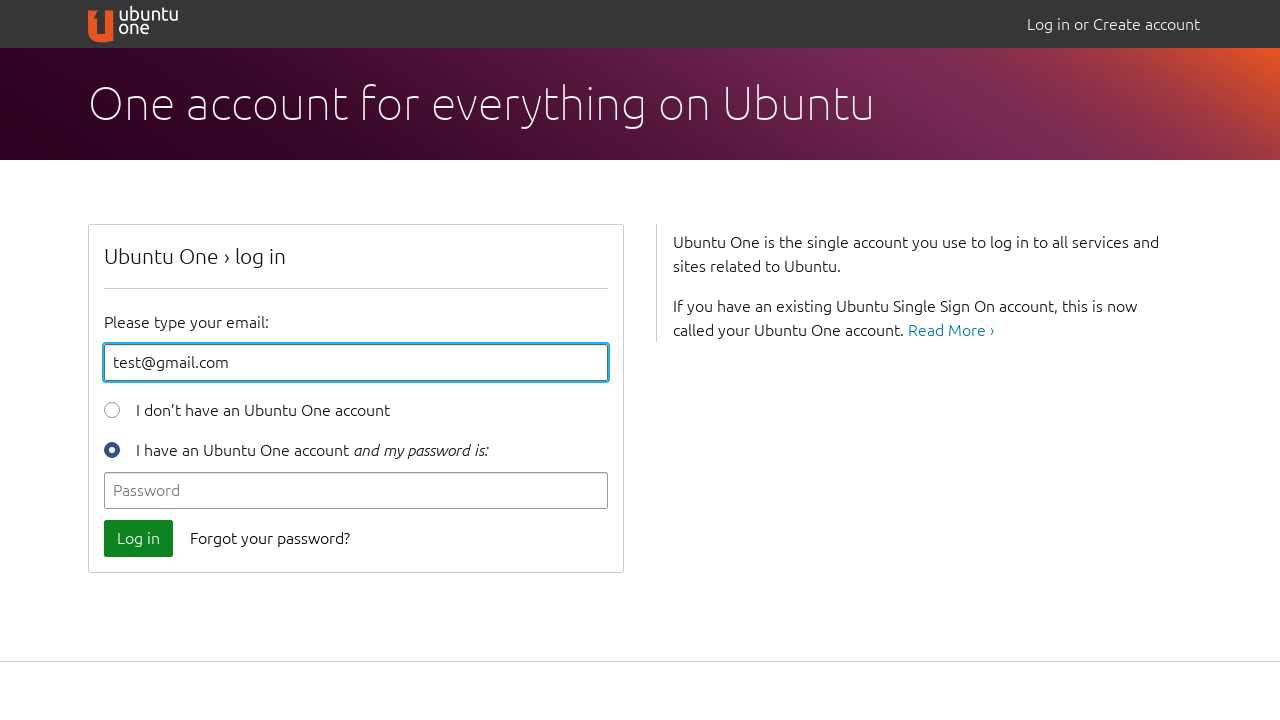

Cleared email field using following-sibling XPath expression on //label[@for='id_email']/following-sibling::input
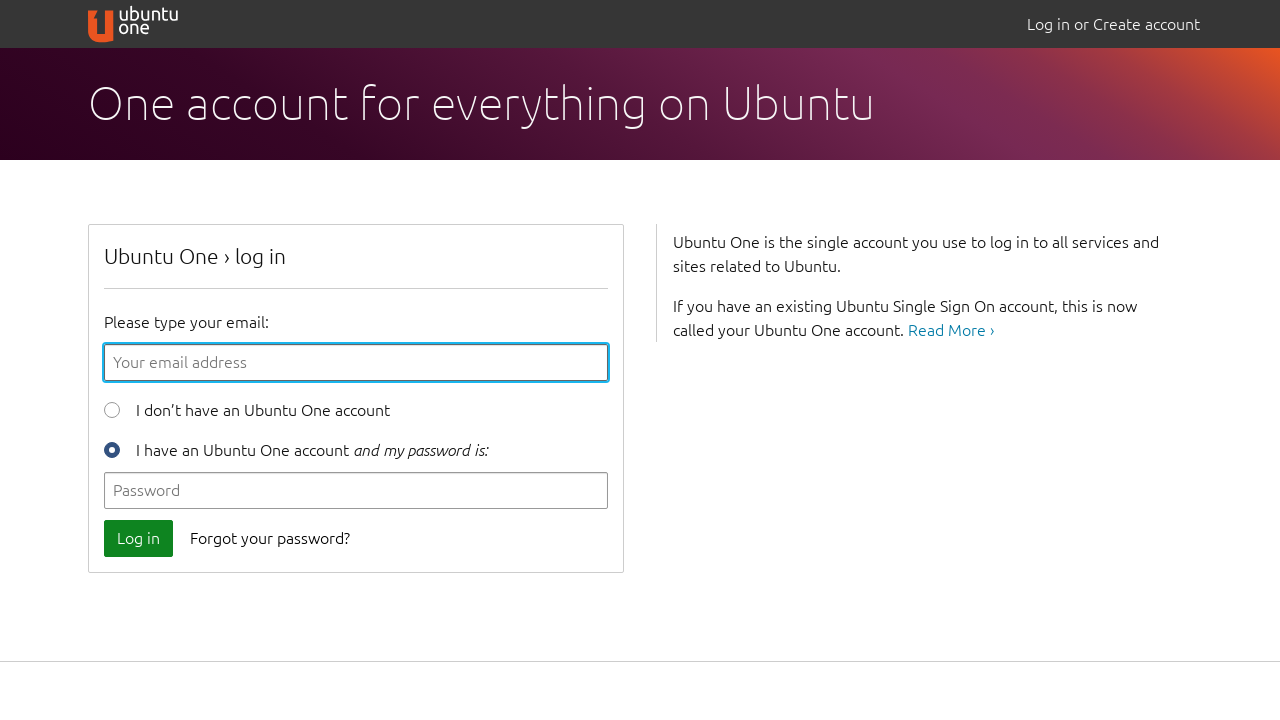

Filled email field again with 'test@gmail.com' on //form[@id='login-form']//input[@id='id_email']
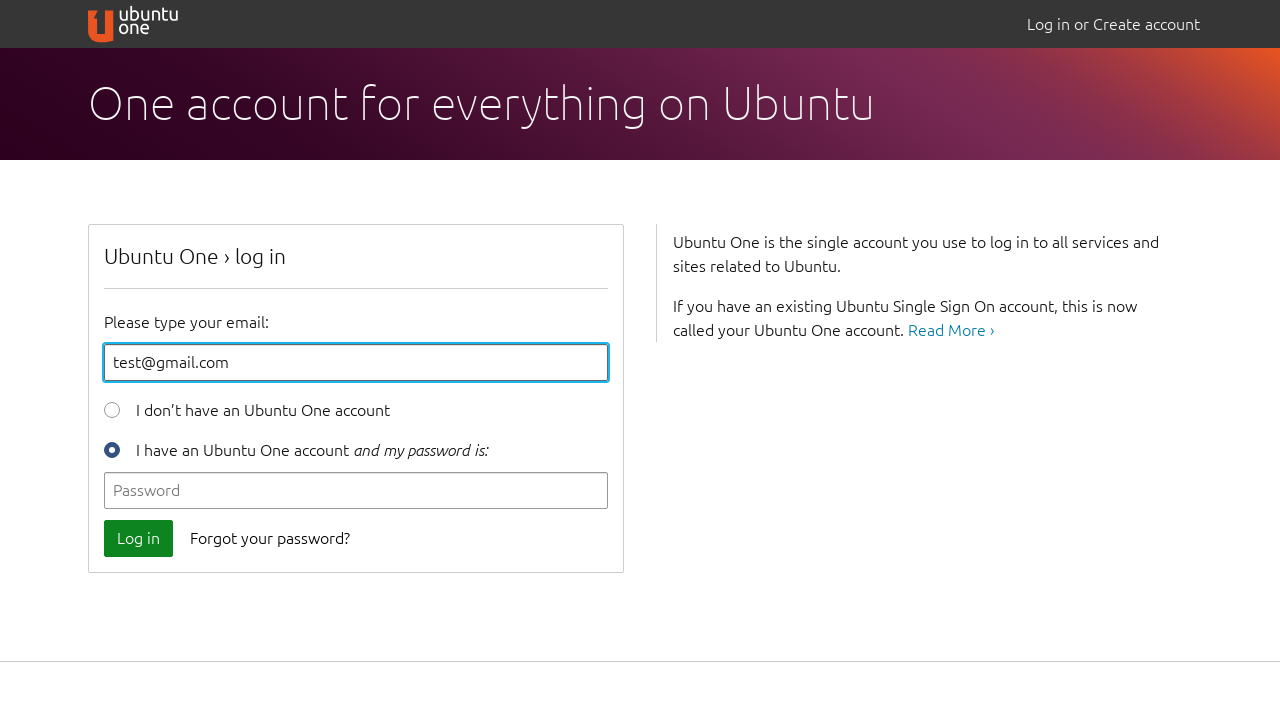

Waited 3 seconds for page to settle
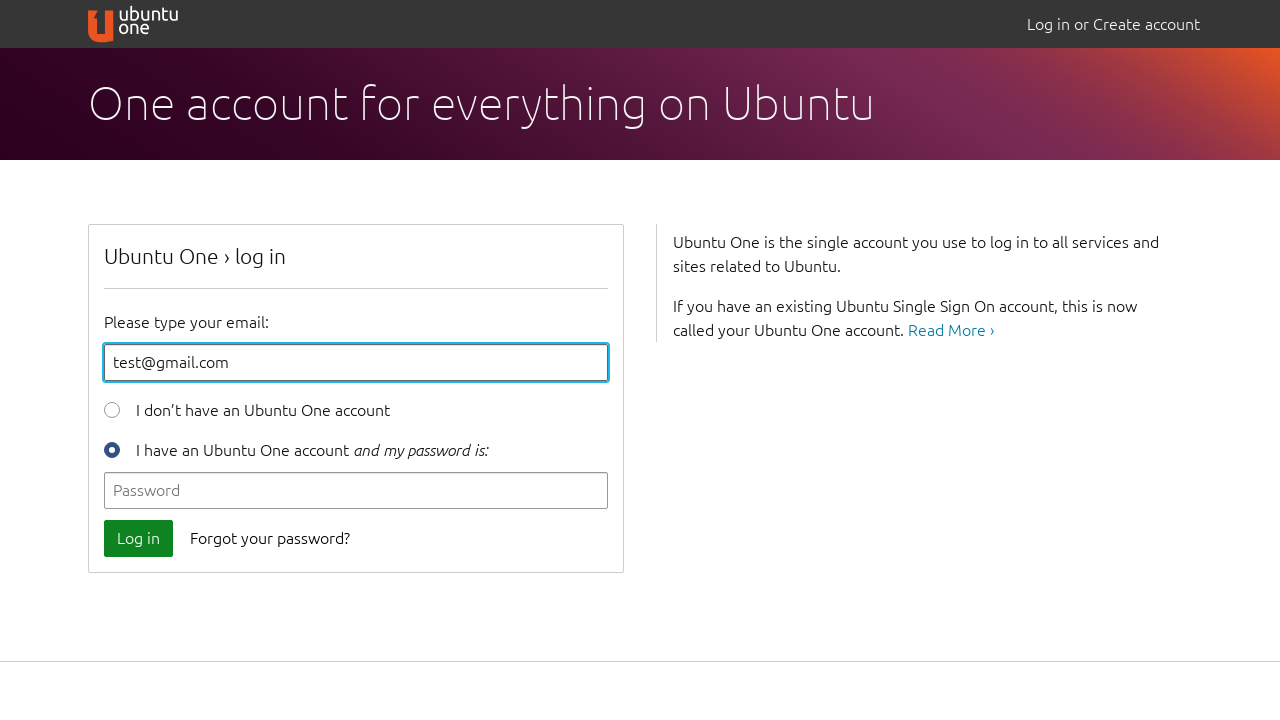

Cleared email field again using following-sibling XPath expression on //label[@for='id_email']/following-sibling::input
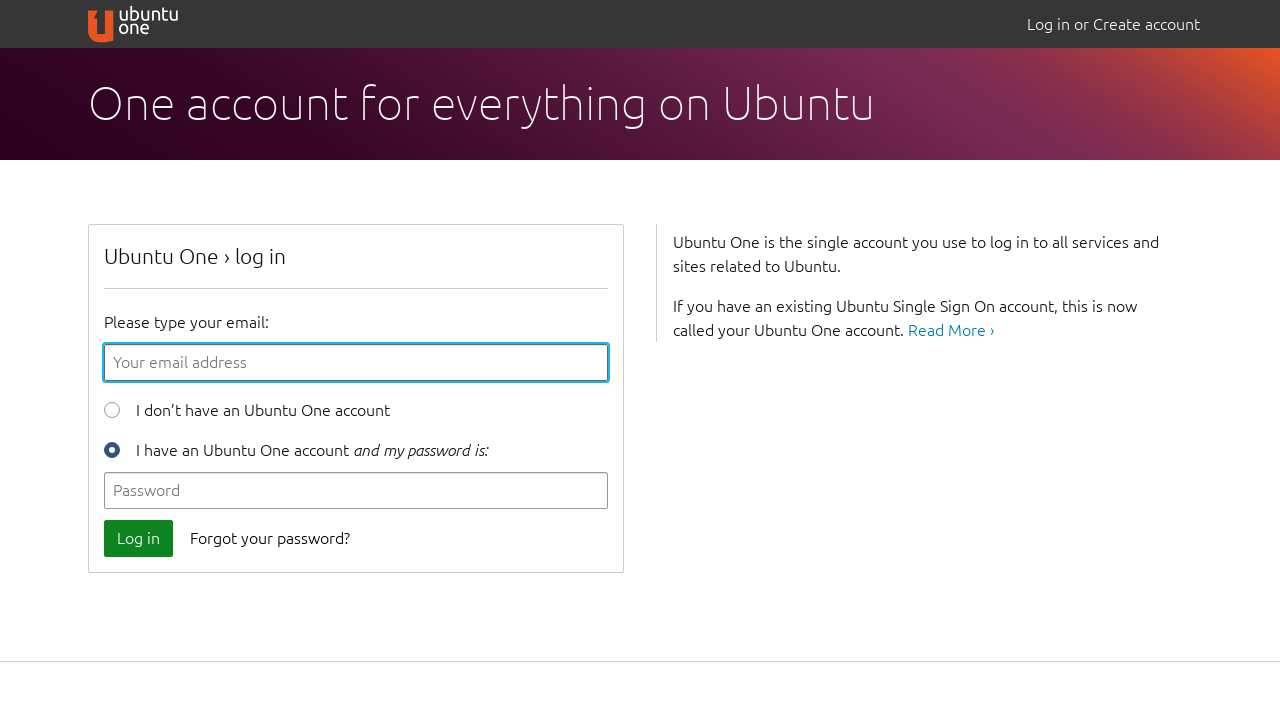

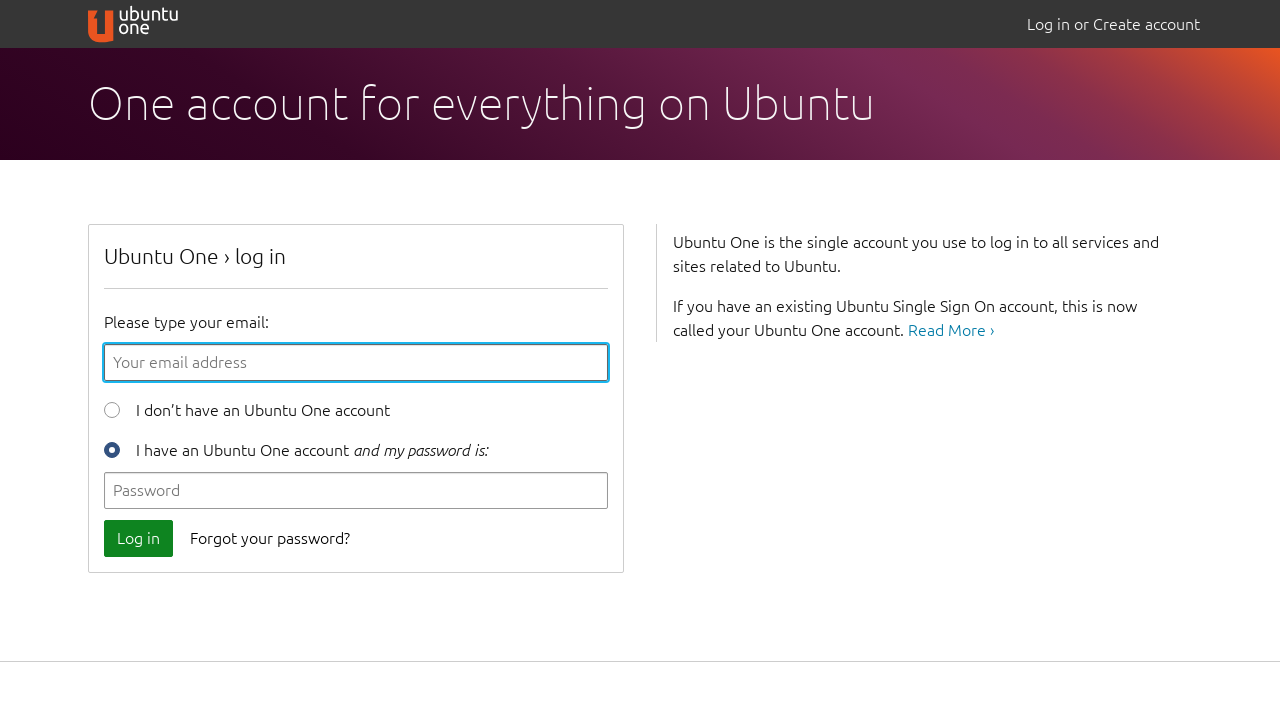